Tests drag and drop functionality by dragging an element and dropping it onto a target element

Starting URL: http://jqueryui.com/resources/demos/droppable/default.html

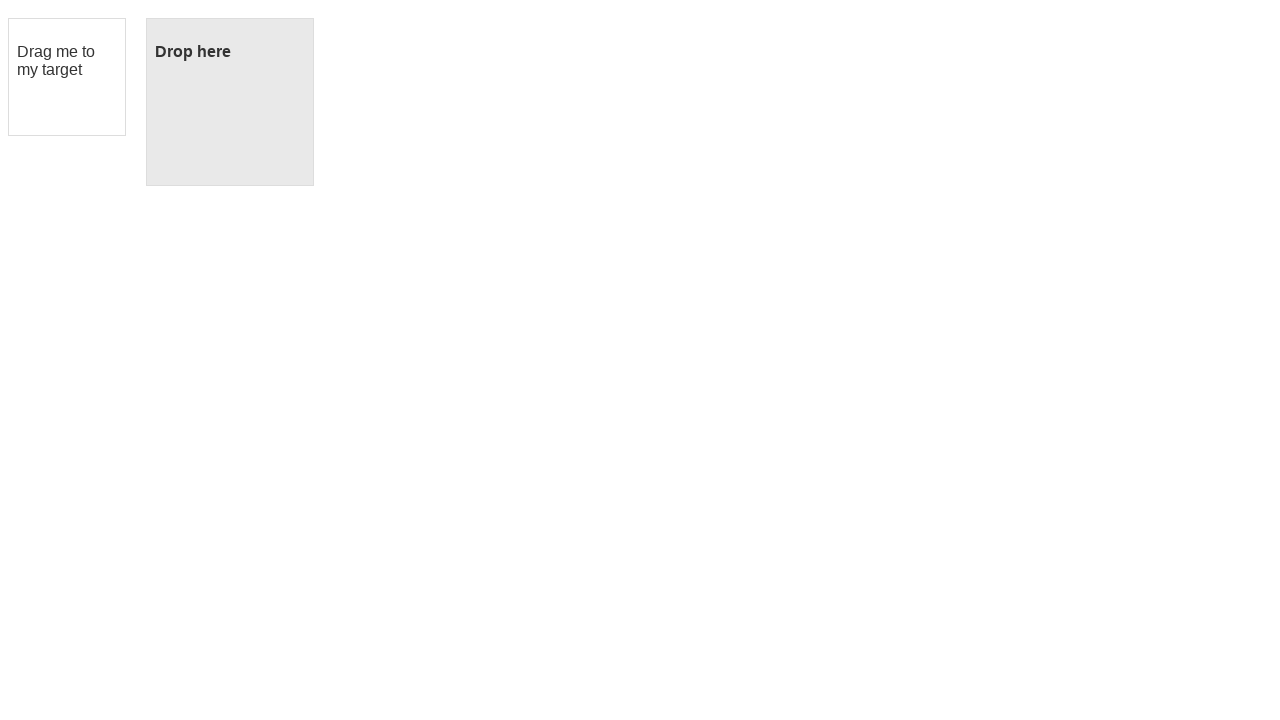

Waited for draggable element to be available
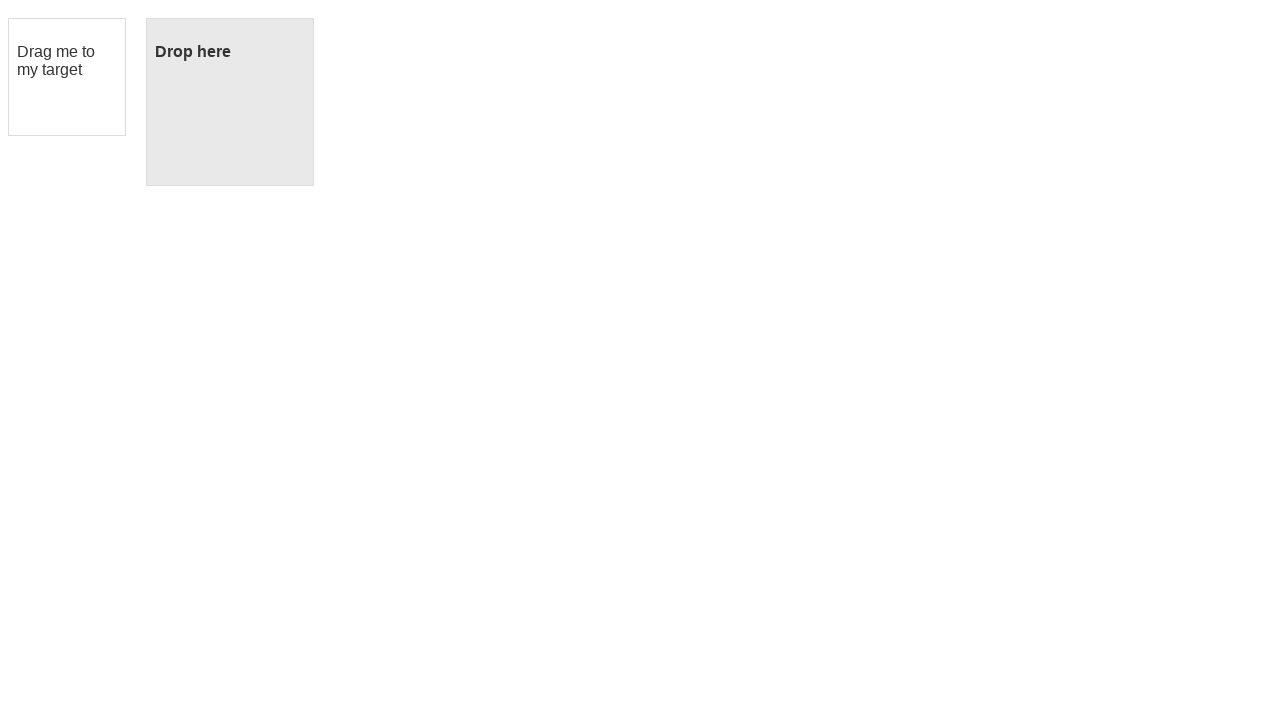

Waited for droppable element to be available
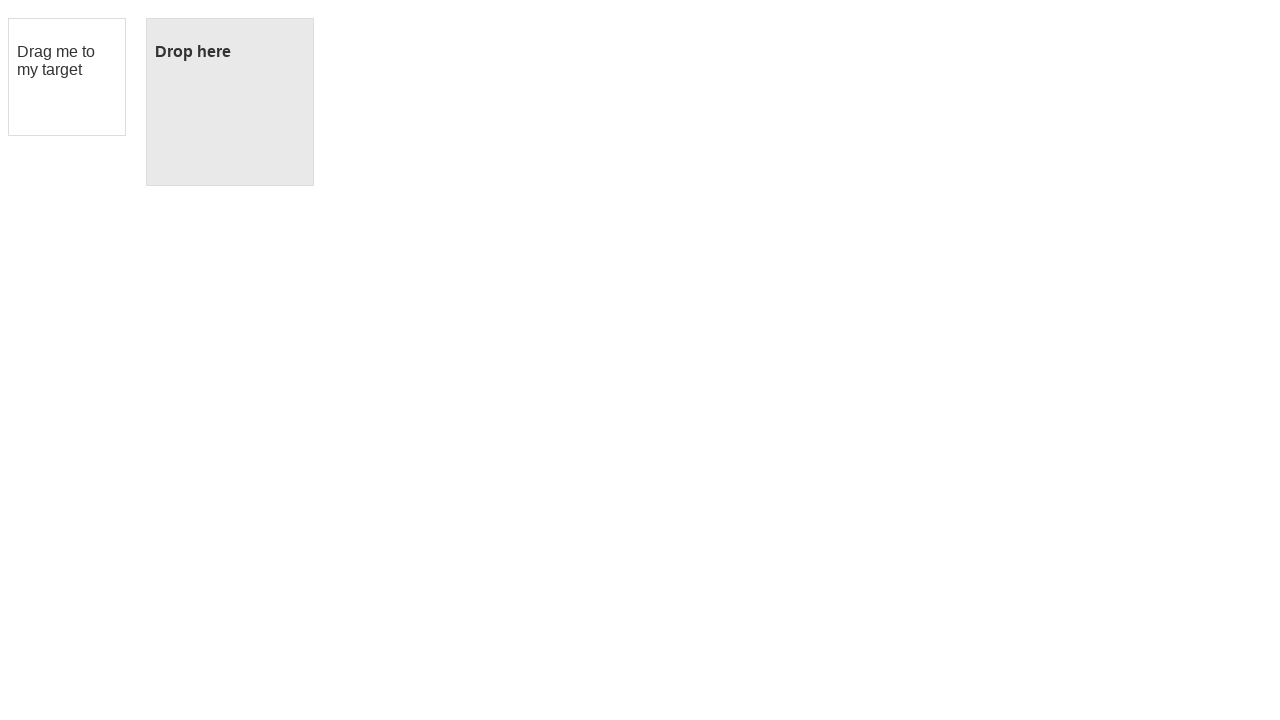

Located draggable element
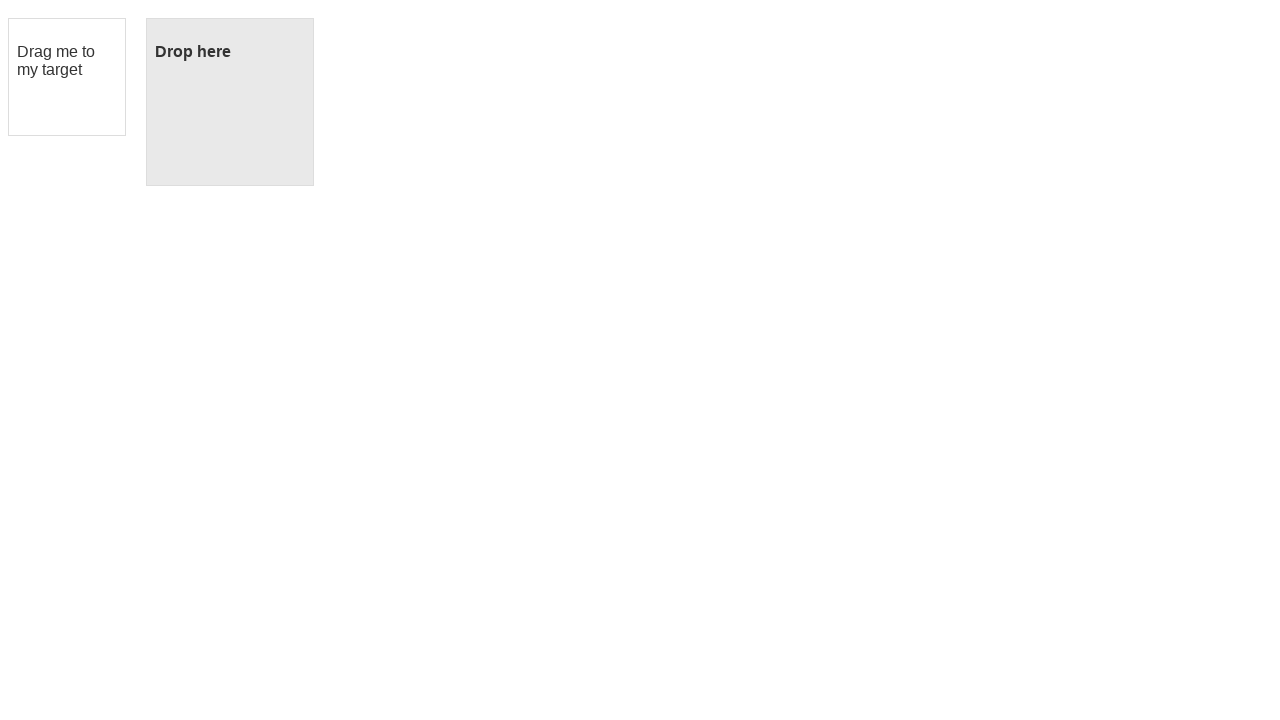

Located droppable element
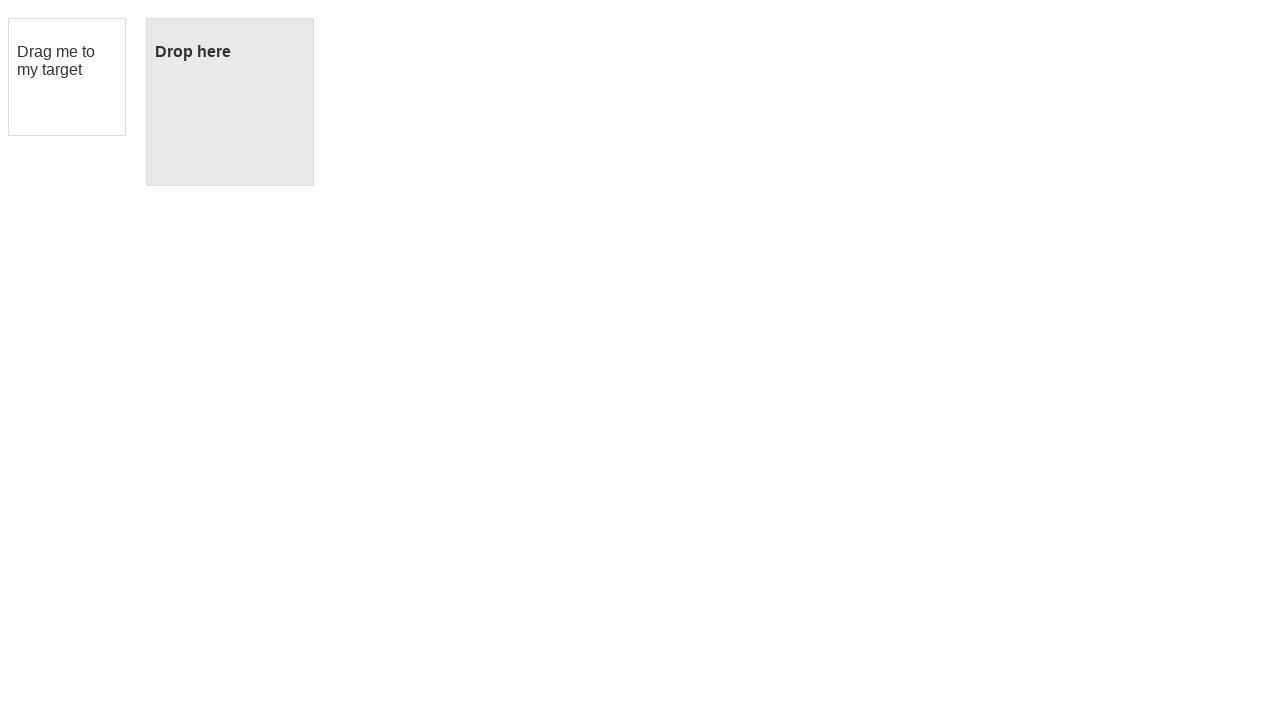

Dragged draggable element and dropped it onto droppable element at (230, 102)
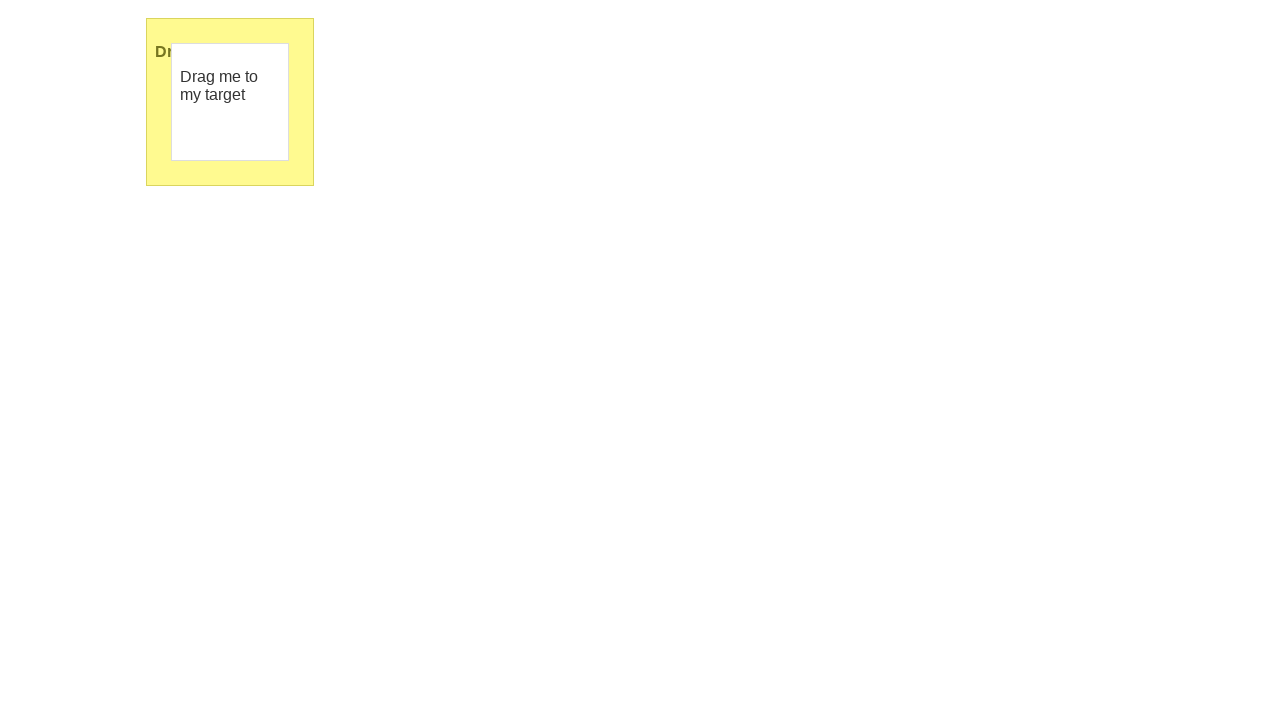

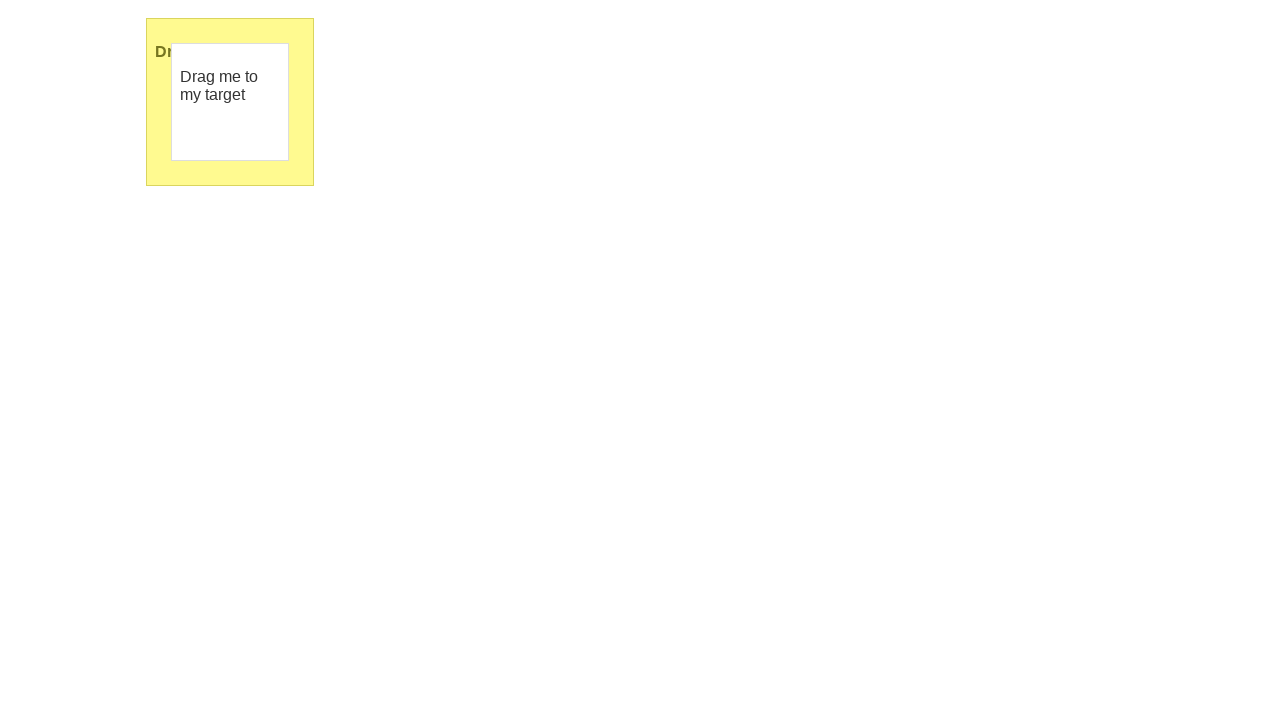